Tests a registration form by filling all fields including personal information, skills, date of birth, and passwords, then submitting the form

Starting URL: https://demo.automationtesting.in/Register.html

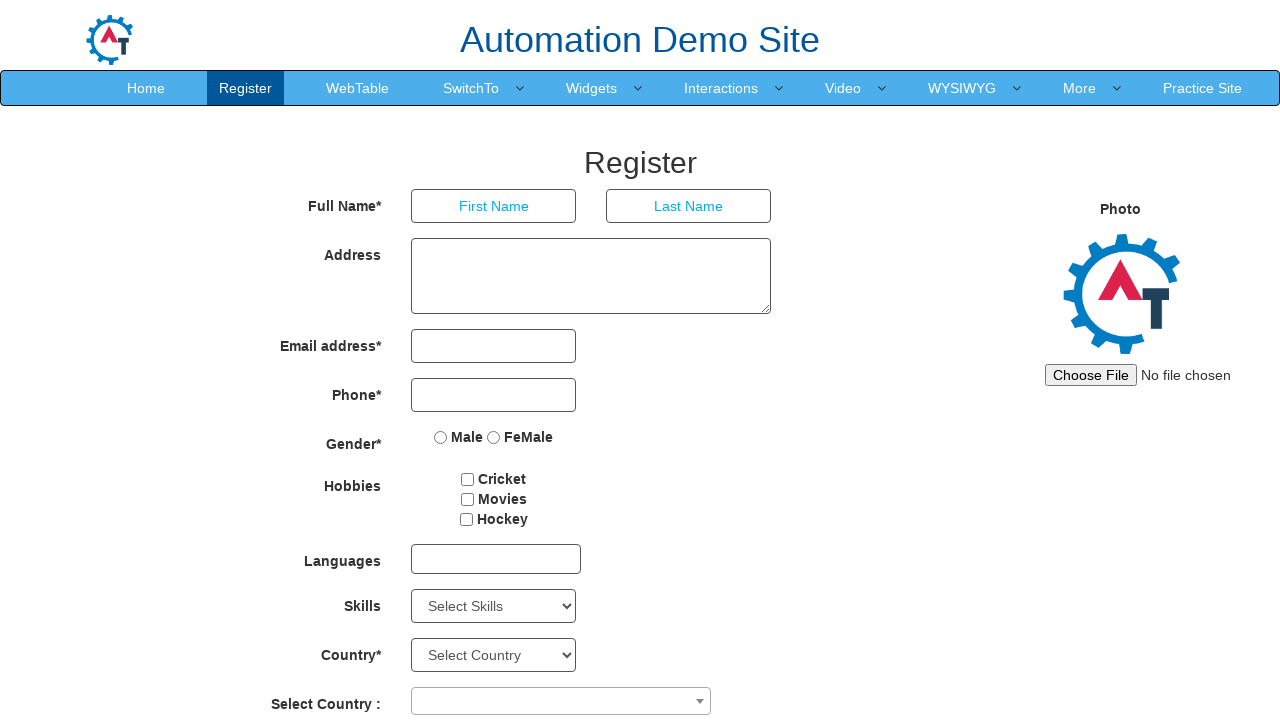

Filled First Name field with 'Haripriya' on //input[@placeholder='First Name']
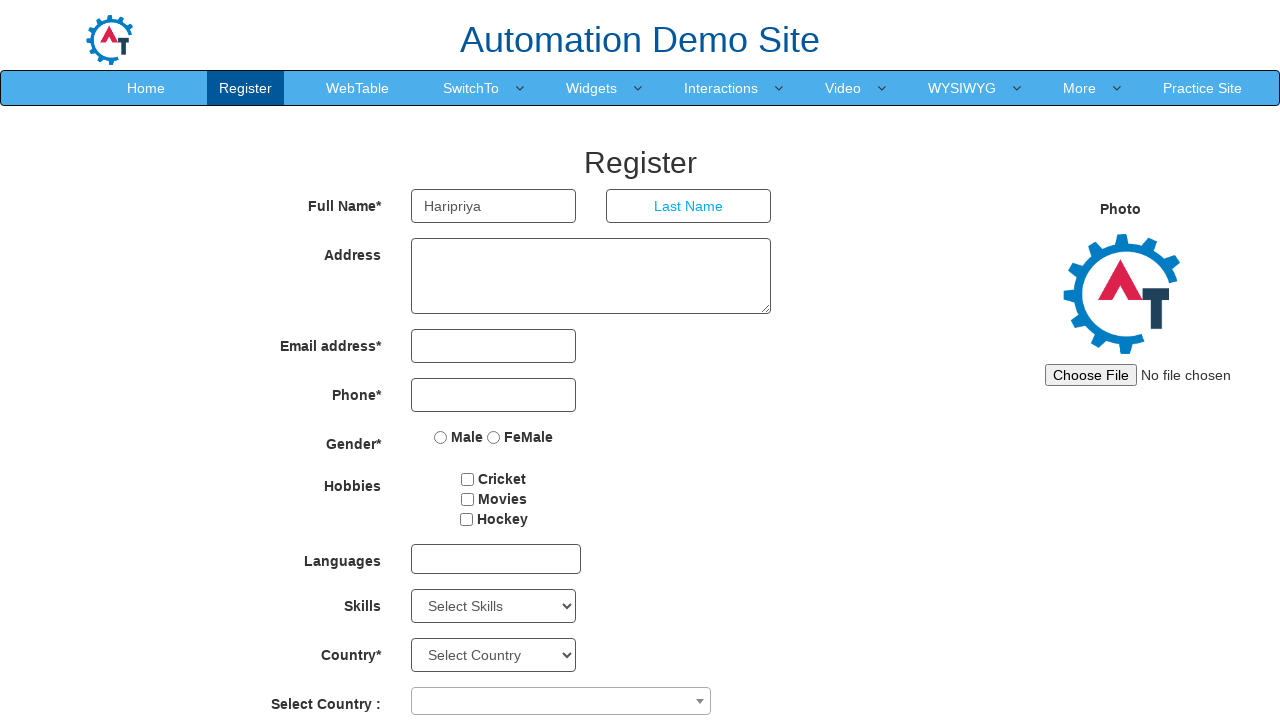

Filled Last Name field with 'Andavar' on //input[@placeholder='Last Name']
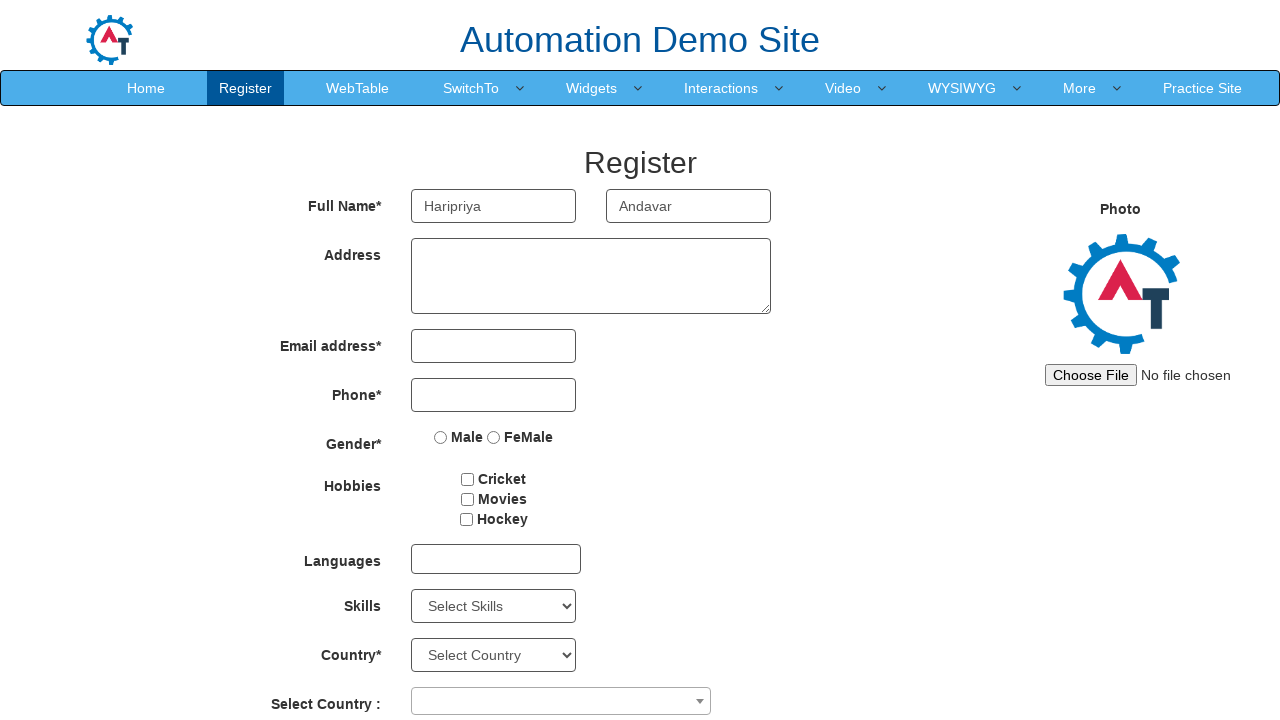

Filled Address field with '123 Main Street, Apt 4B' on //textarea[@ng-model='Adress']
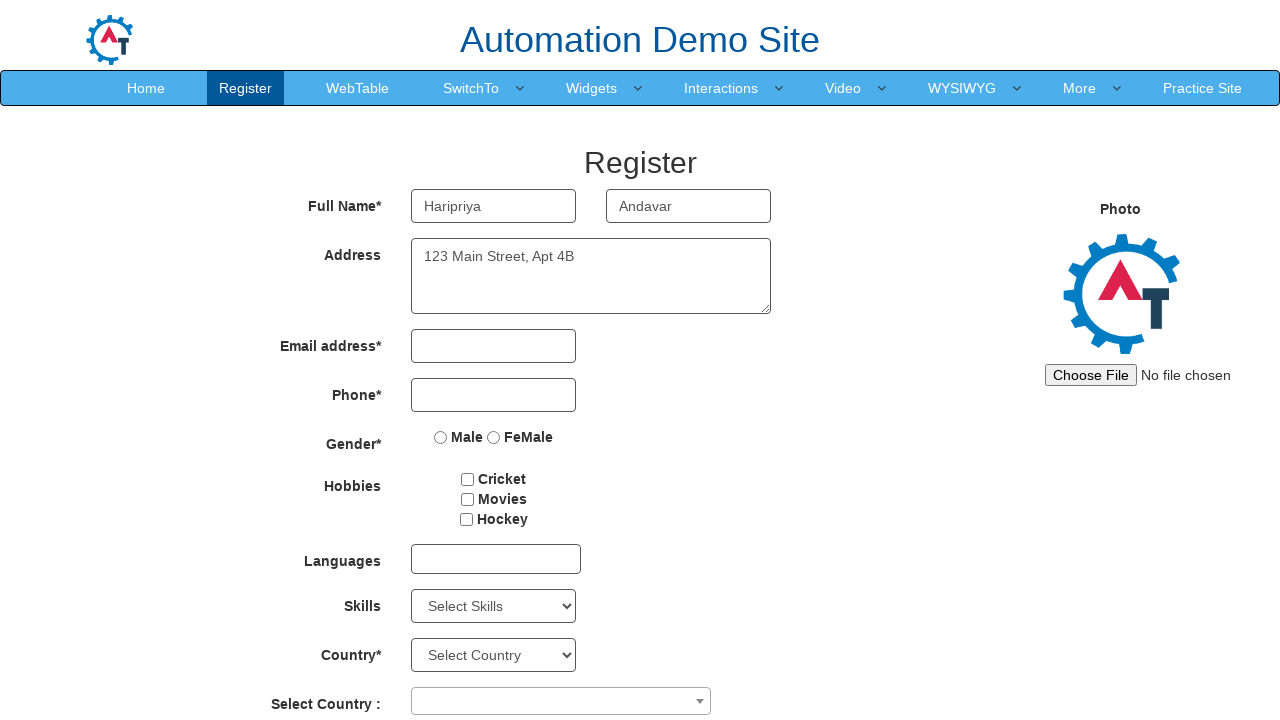

Filled Email field with 'testuser456@gmail.com' on //input[@ng-model='EmailAdress']
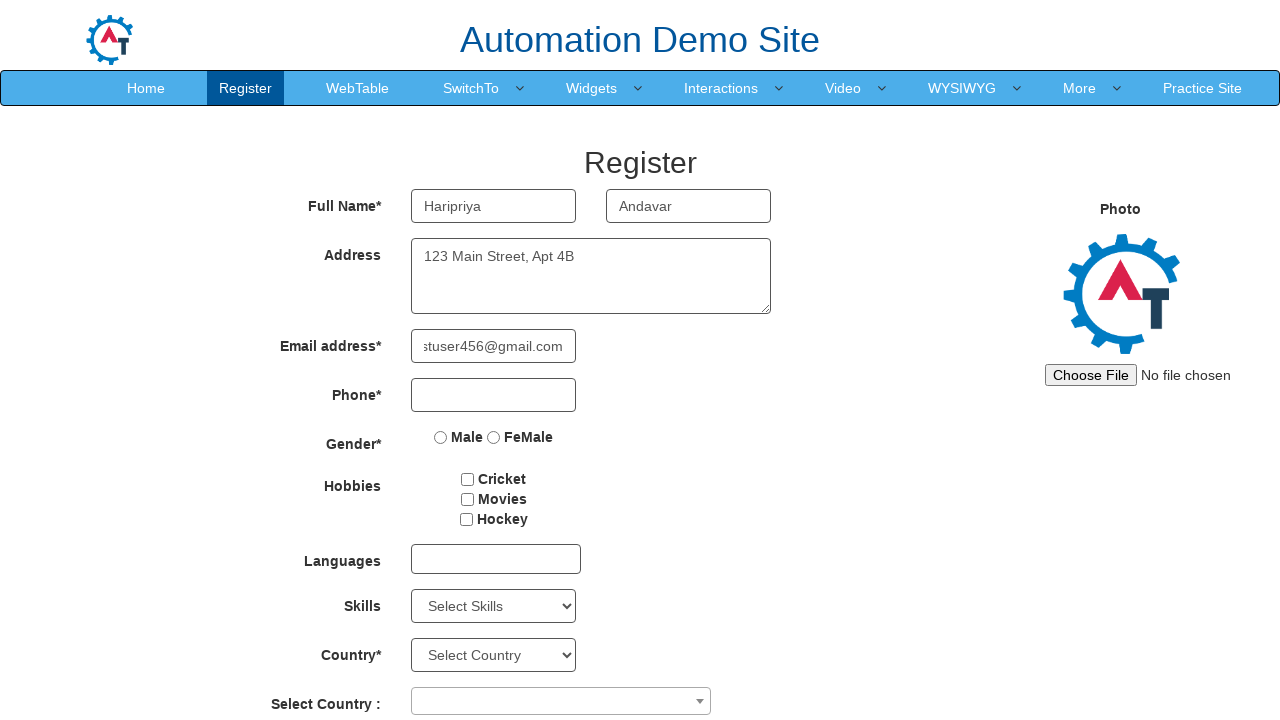

Filled Phone field with '9876543210' on //input[@ng-model='Phone']
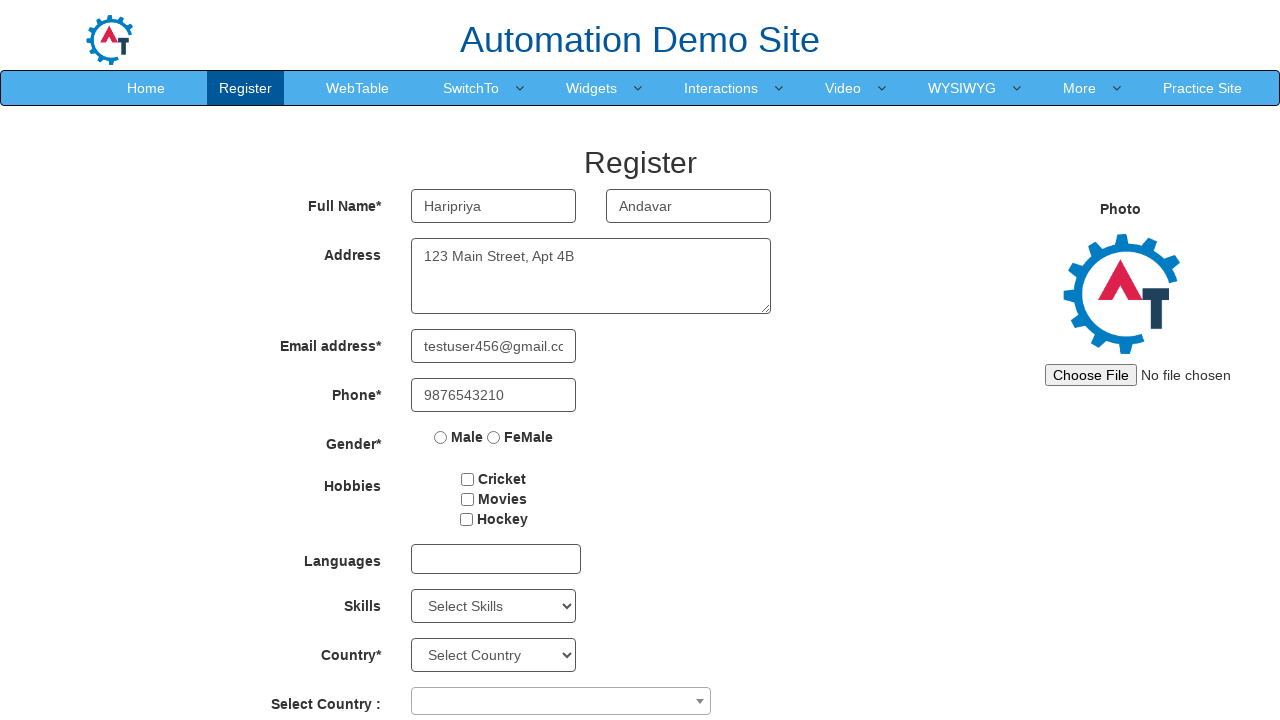

Selected Gender radio button at (441, 437) on input[name='radiooptions']
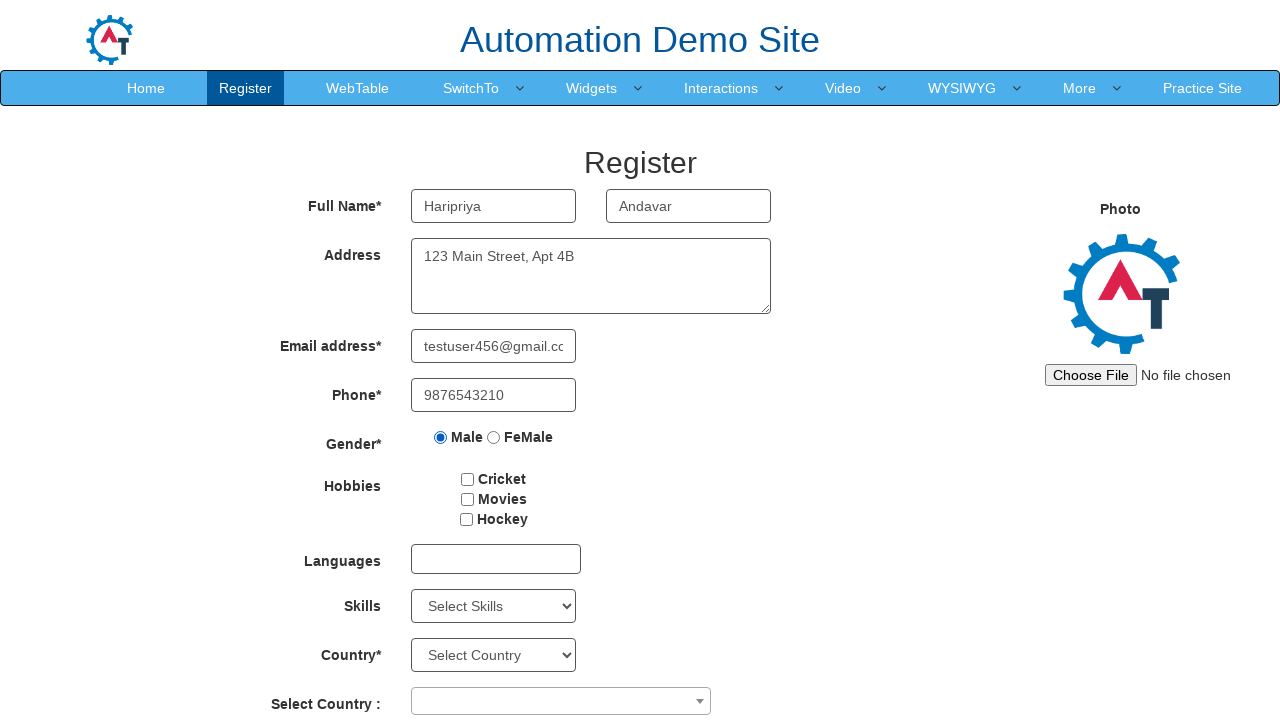

Checked hobby checkbox 1 at (468, 479) on #checkbox1
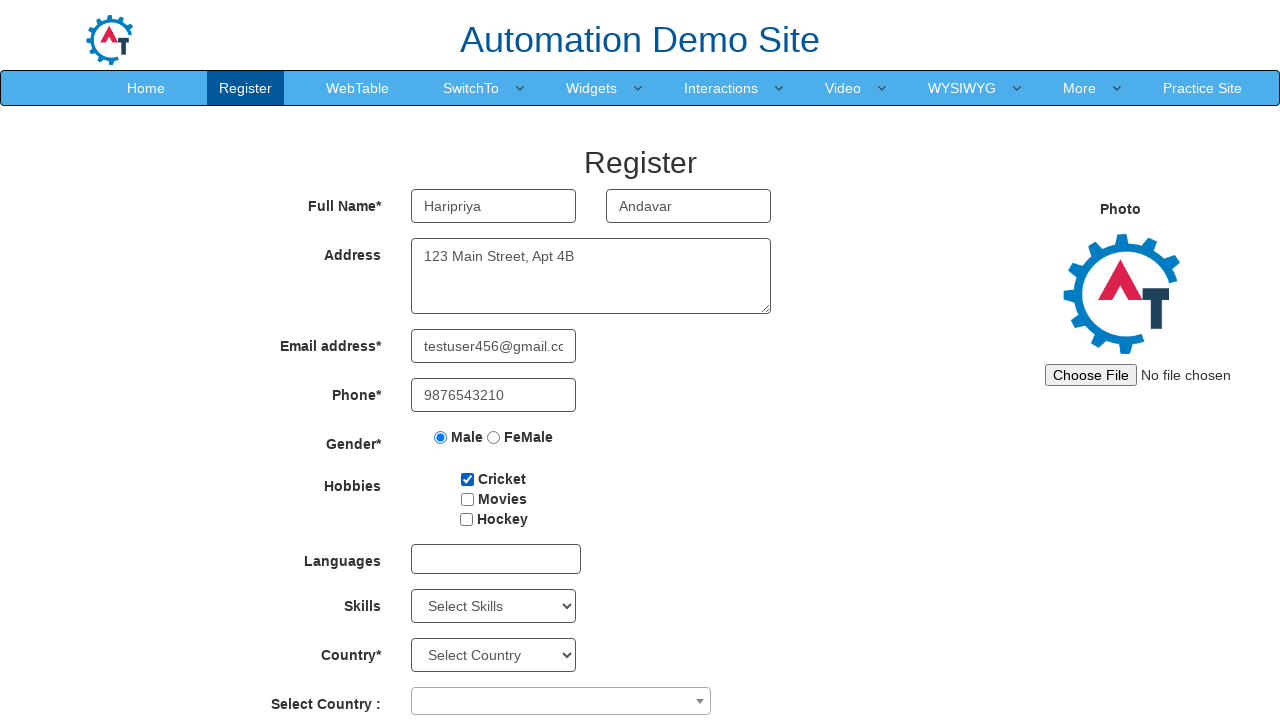

Checked hobby checkbox 3 at (466, 519) on #checkbox3
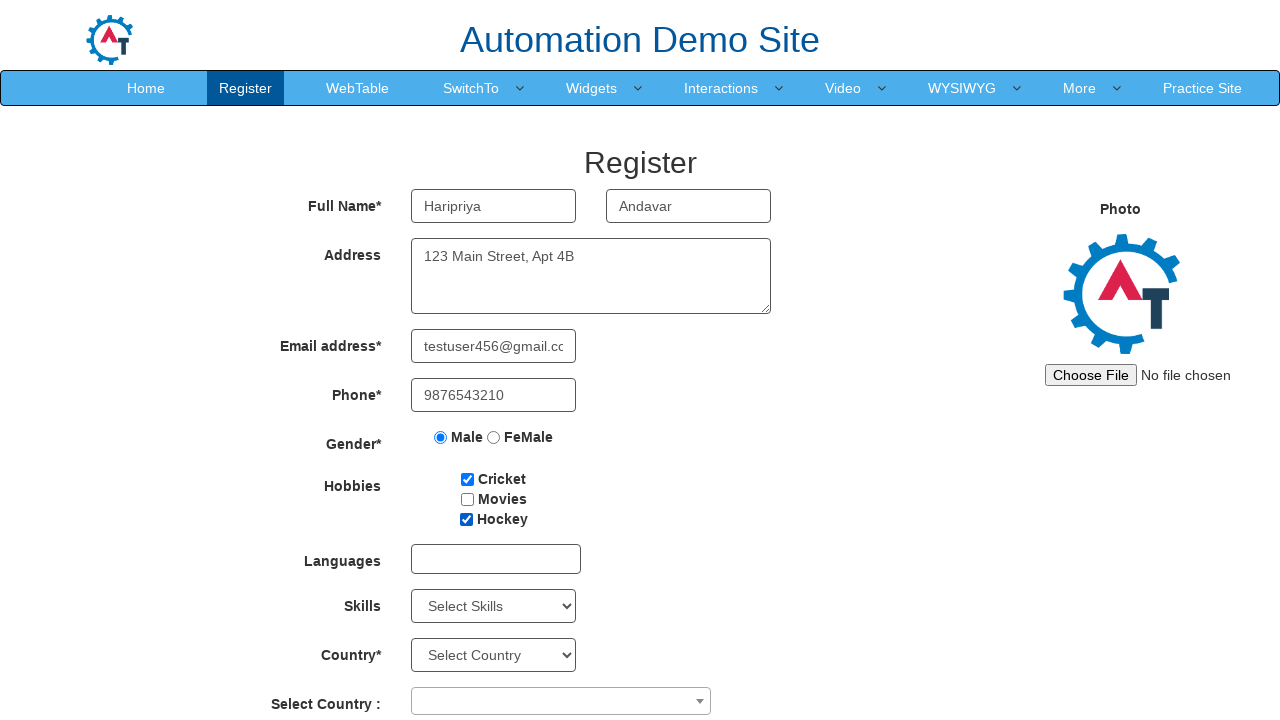

Selected 'C' from Skills dropdown on #Skills
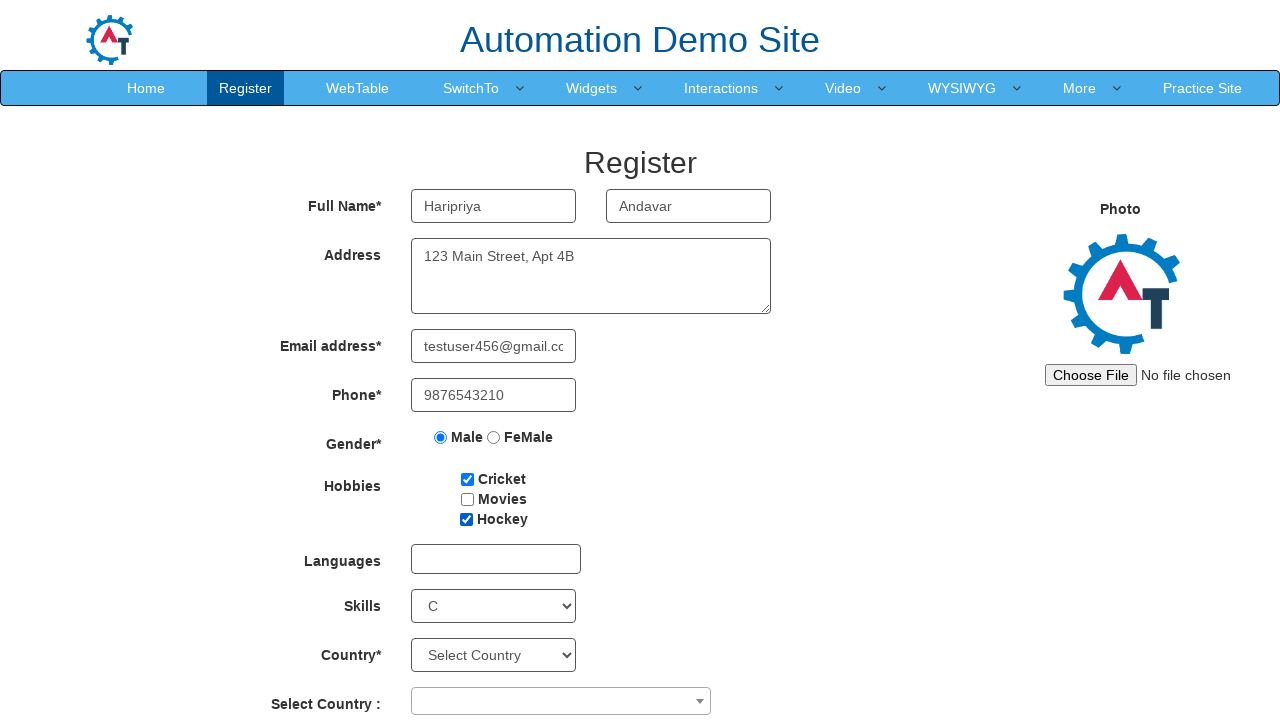

Selected year '1941' from birth year dropdown on #yearbox
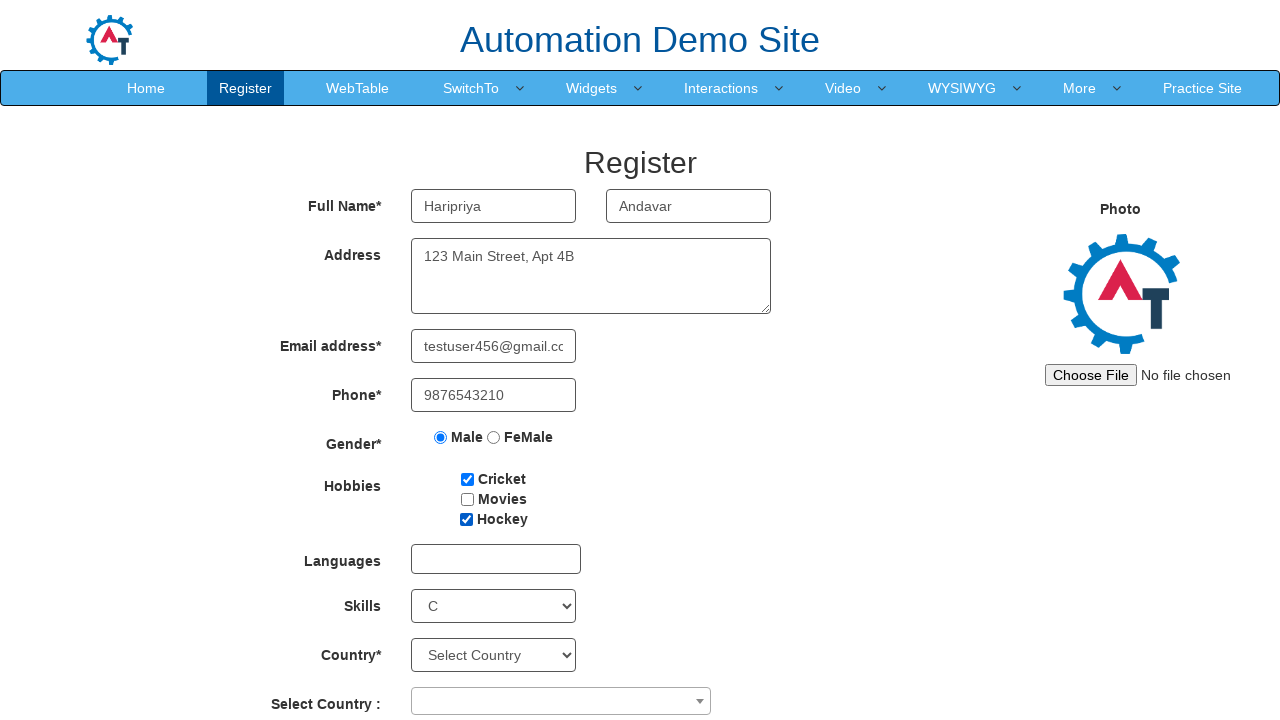

Selected 'August' from birth month dropdown on //*[@ng-model='monthbox']
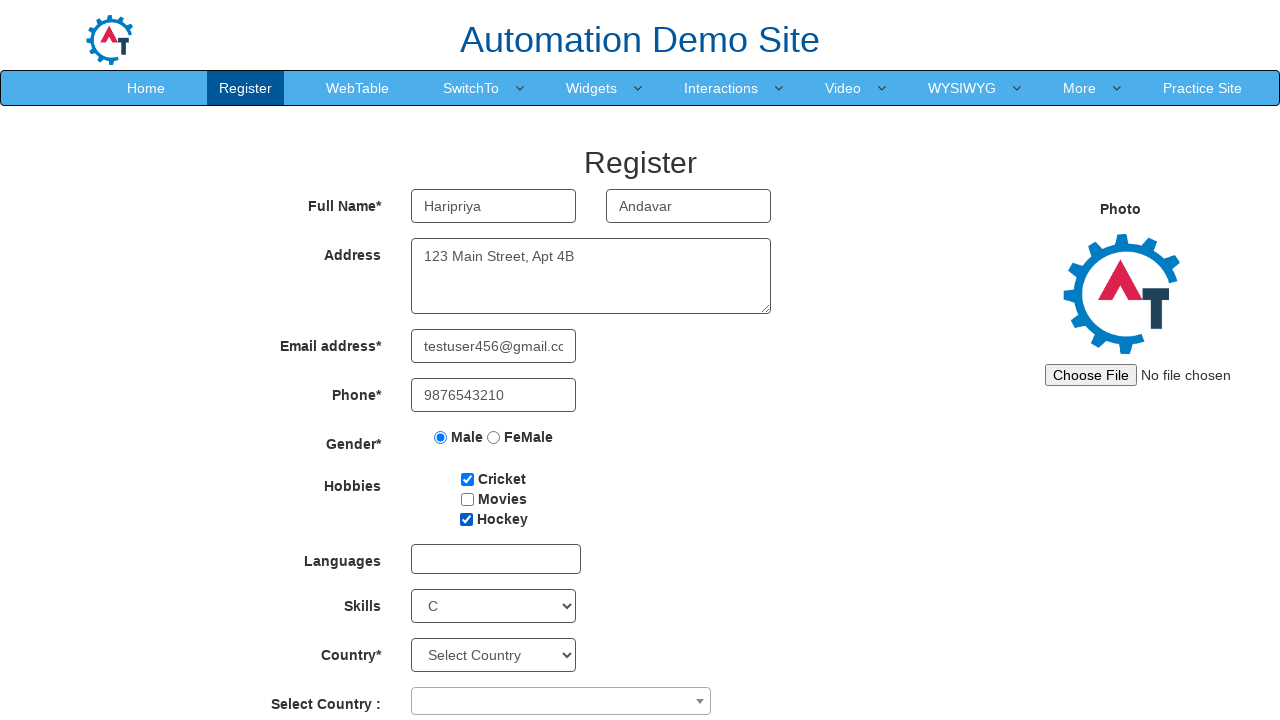

Selected day '15' from birth day dropdown on #daybox
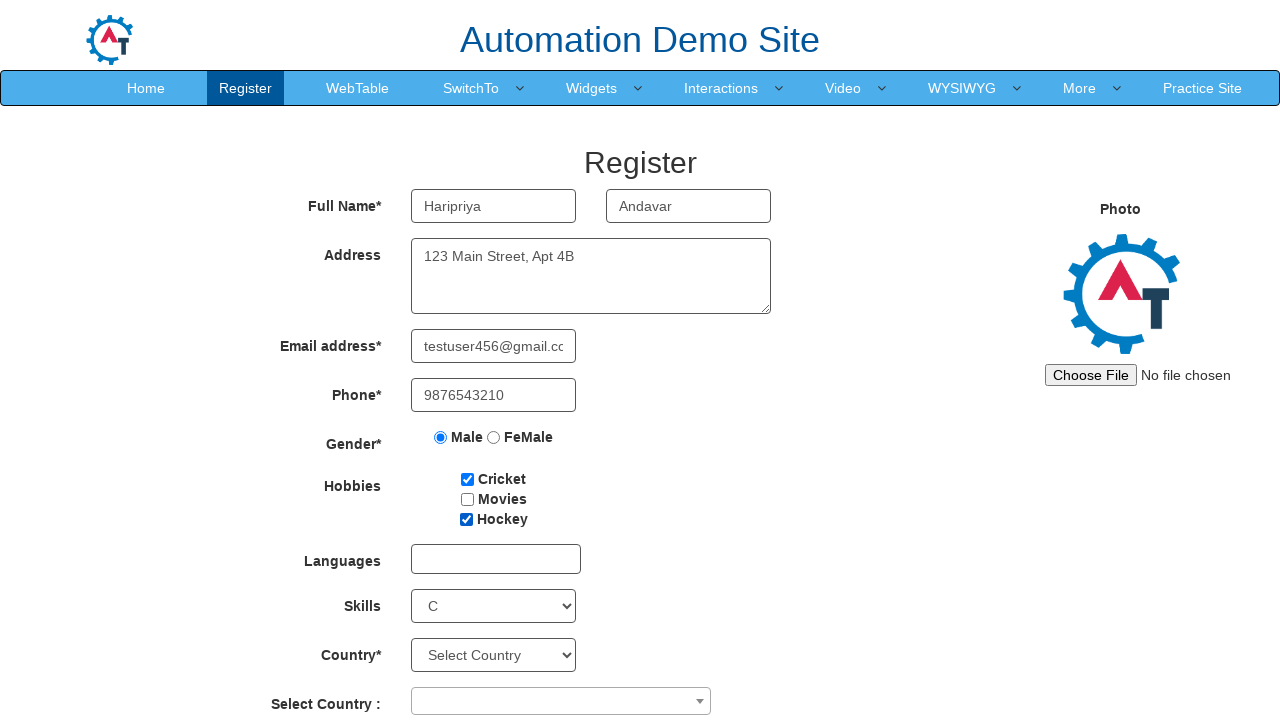

Filled Password field on #firstpassword
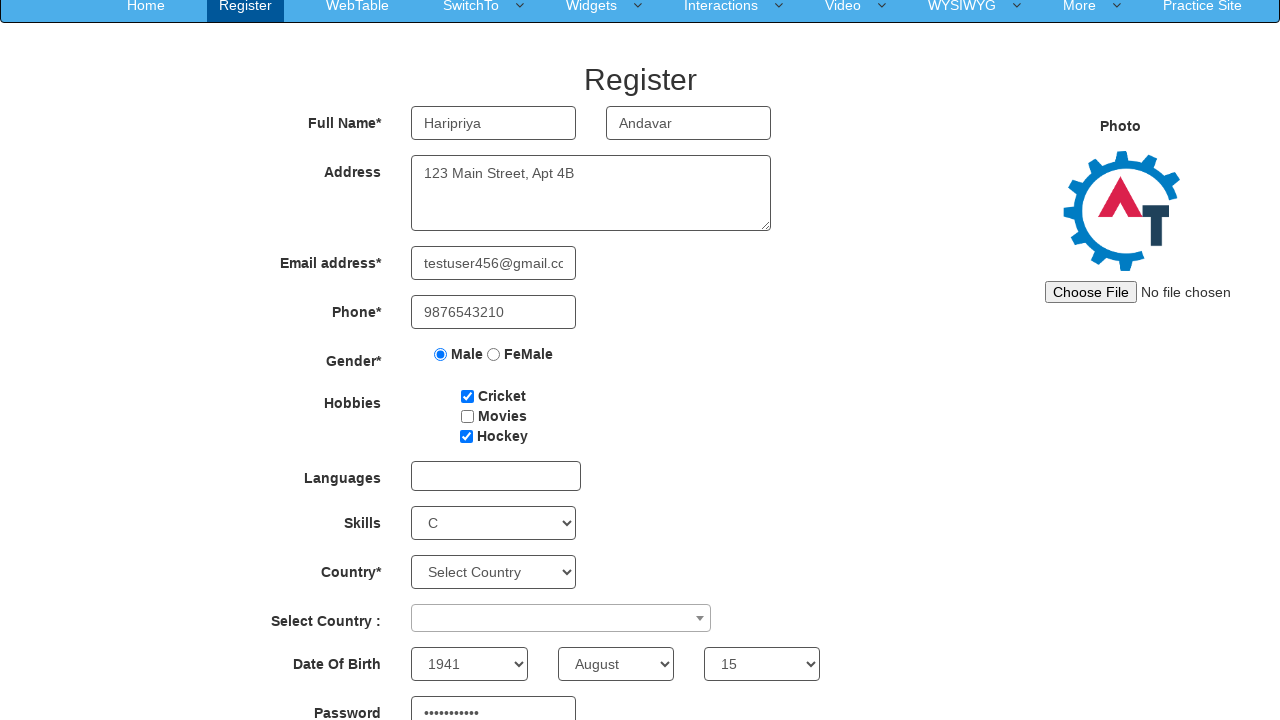

Filled Confirm Password field on #secondpassword
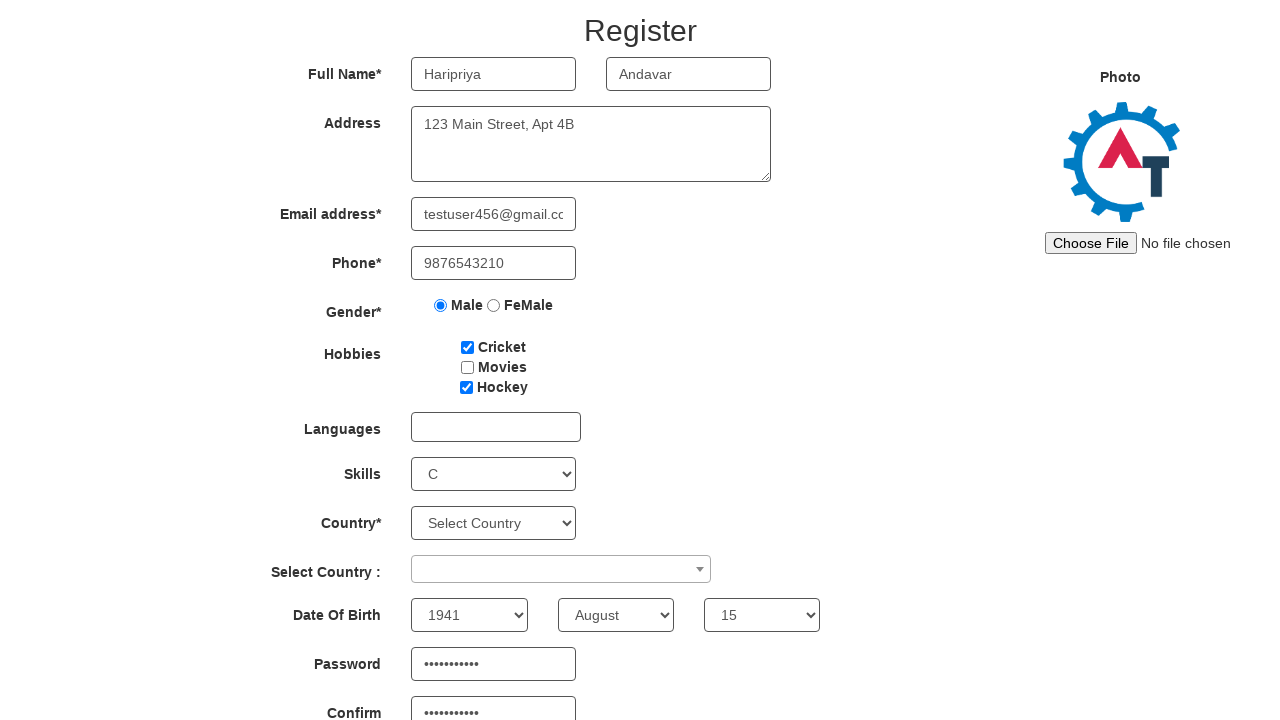

Clicked submit button to register at (649, 623) on #Button1
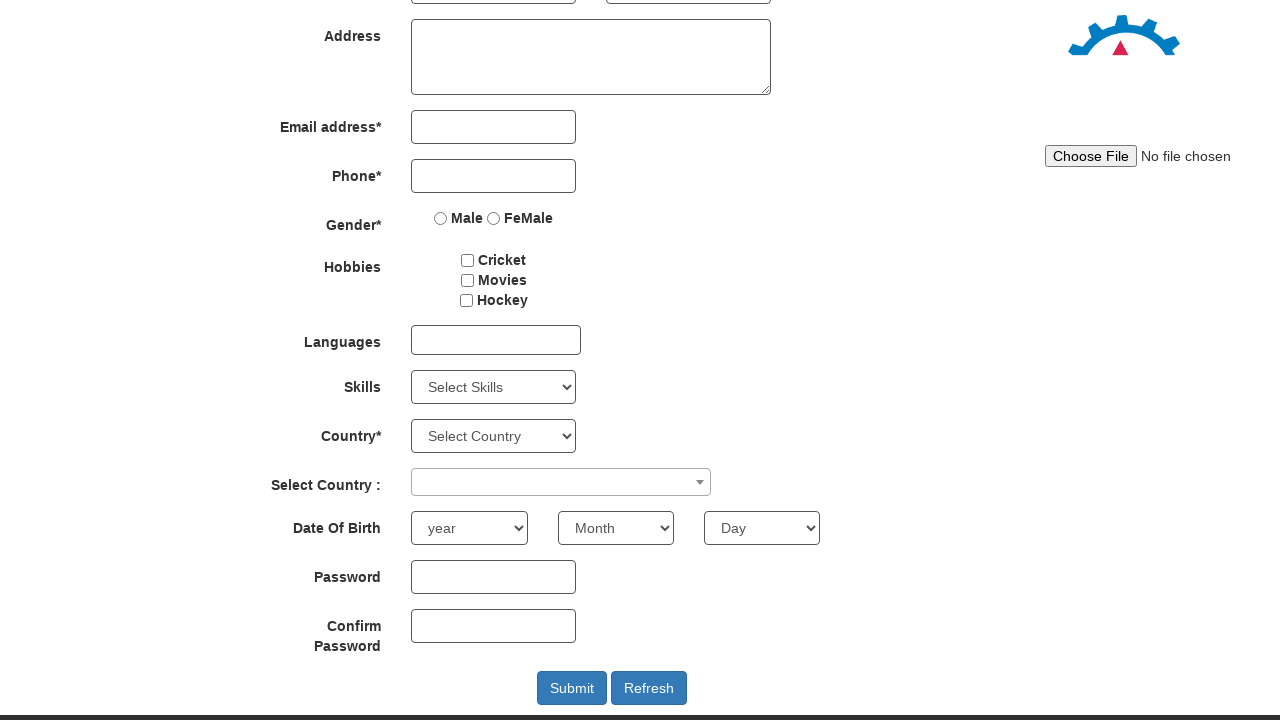

Waited 1 second for form submission to complete
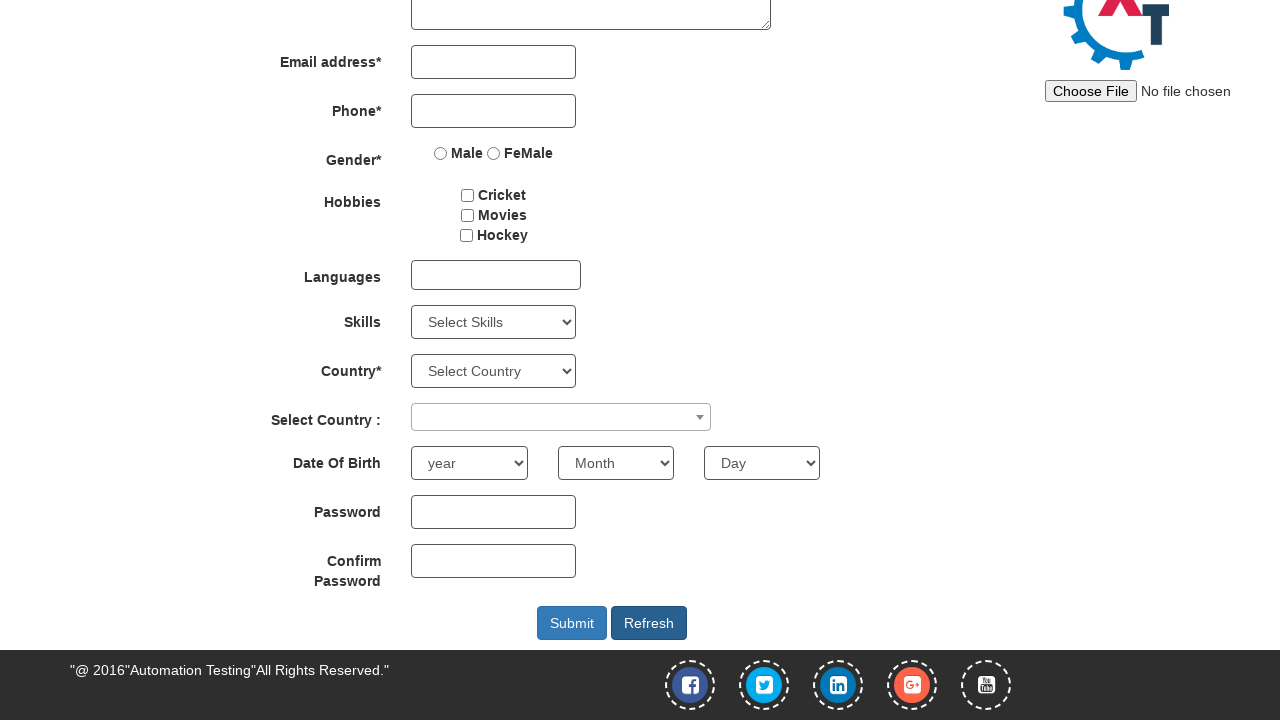

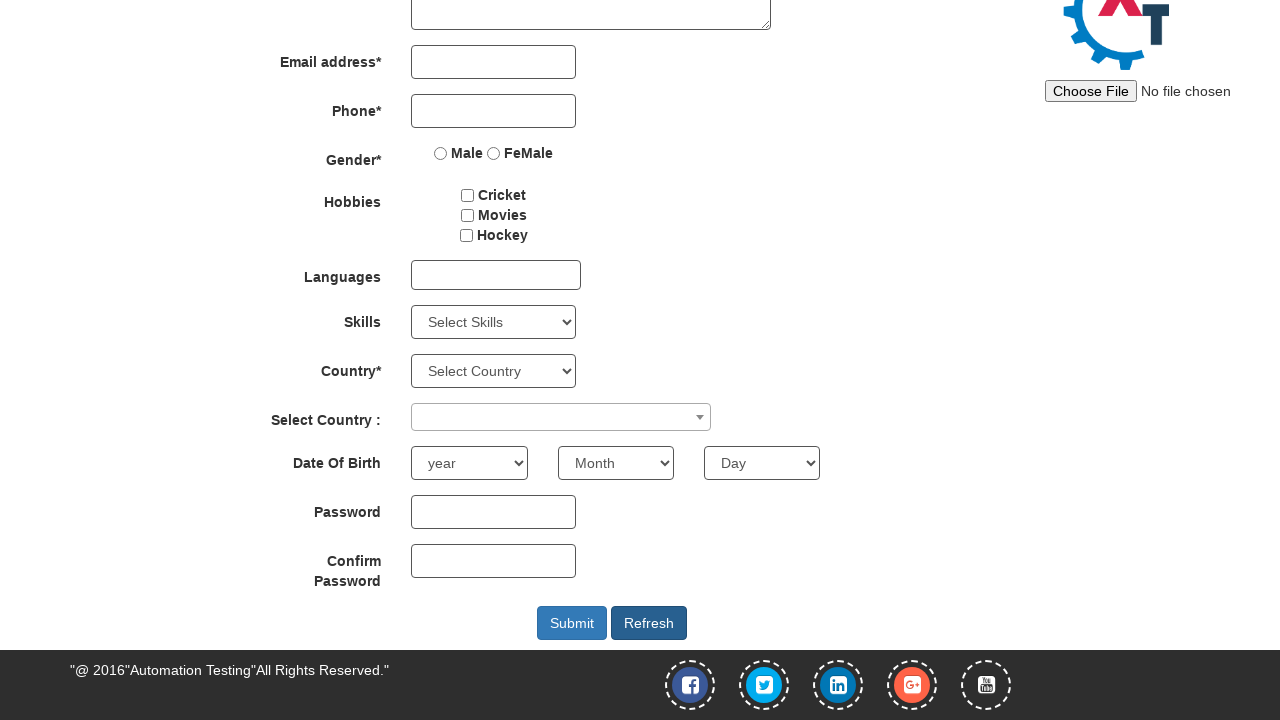